Tests radio button component functionality on a practice website by clicking radio buttons, verifying selection/deselection states, and checking if buttons are enabled.

Starting URL: https://www.leafground.com/radio.xhtml

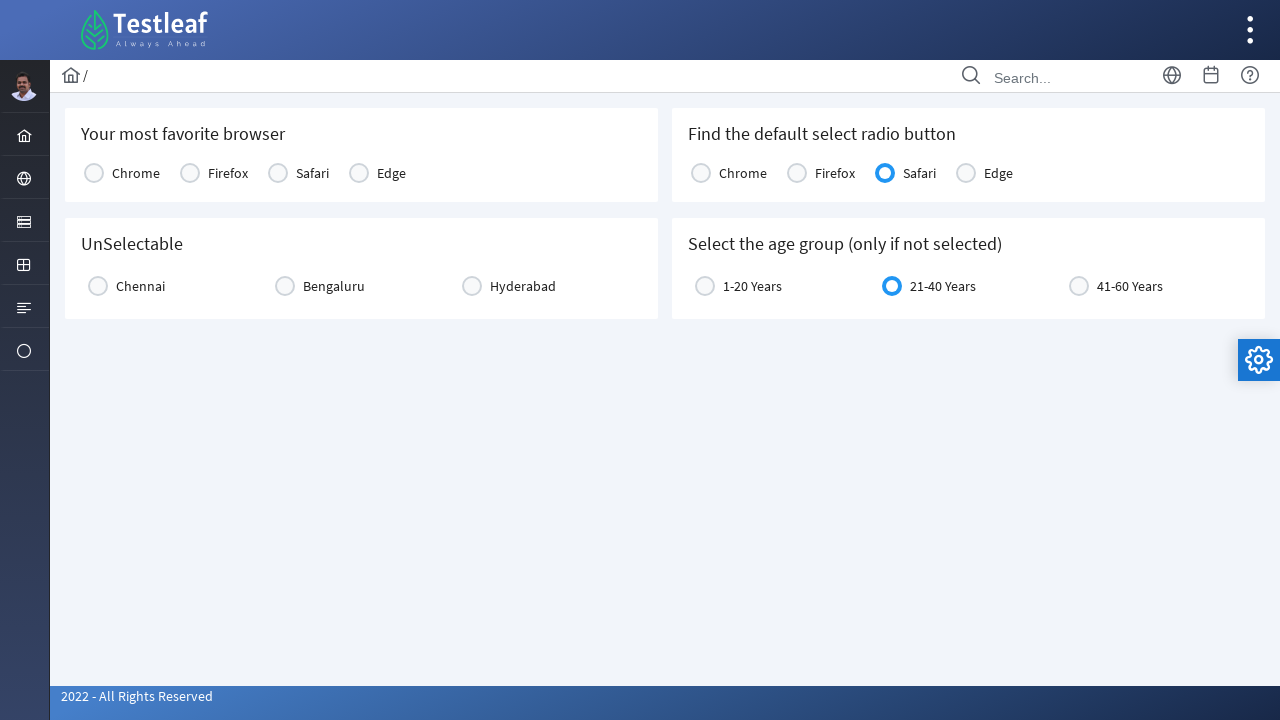

Clicked the 'Edge' radio button in the favorite browser section at (359, 173) on xpath=//label[@for='j_idt87:console1:3' and text()='Edge']/preceding-sibling::di
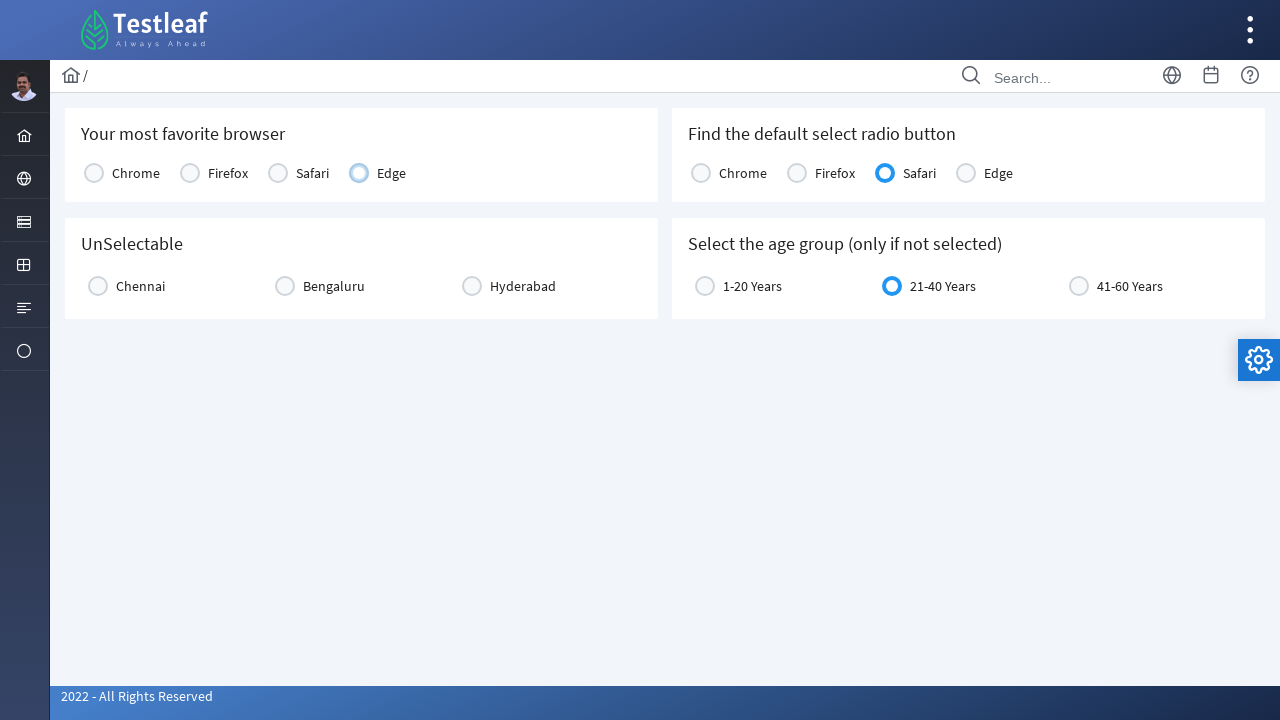

Waited 2 seconds
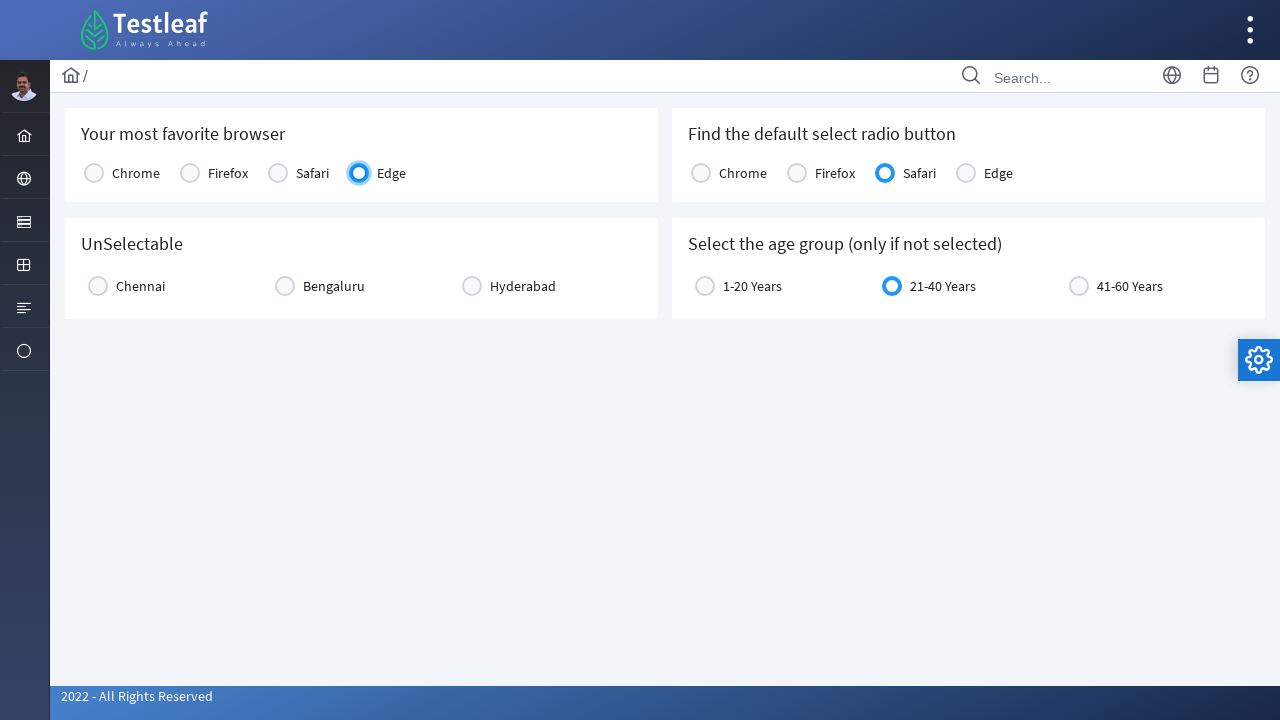

Clicked the 'Edge' radio button again to attempt unselection at (359, 173) on xpath=//label[@for='j_idt87:console1:3' and text()='Edge']/preceding-sibling::di
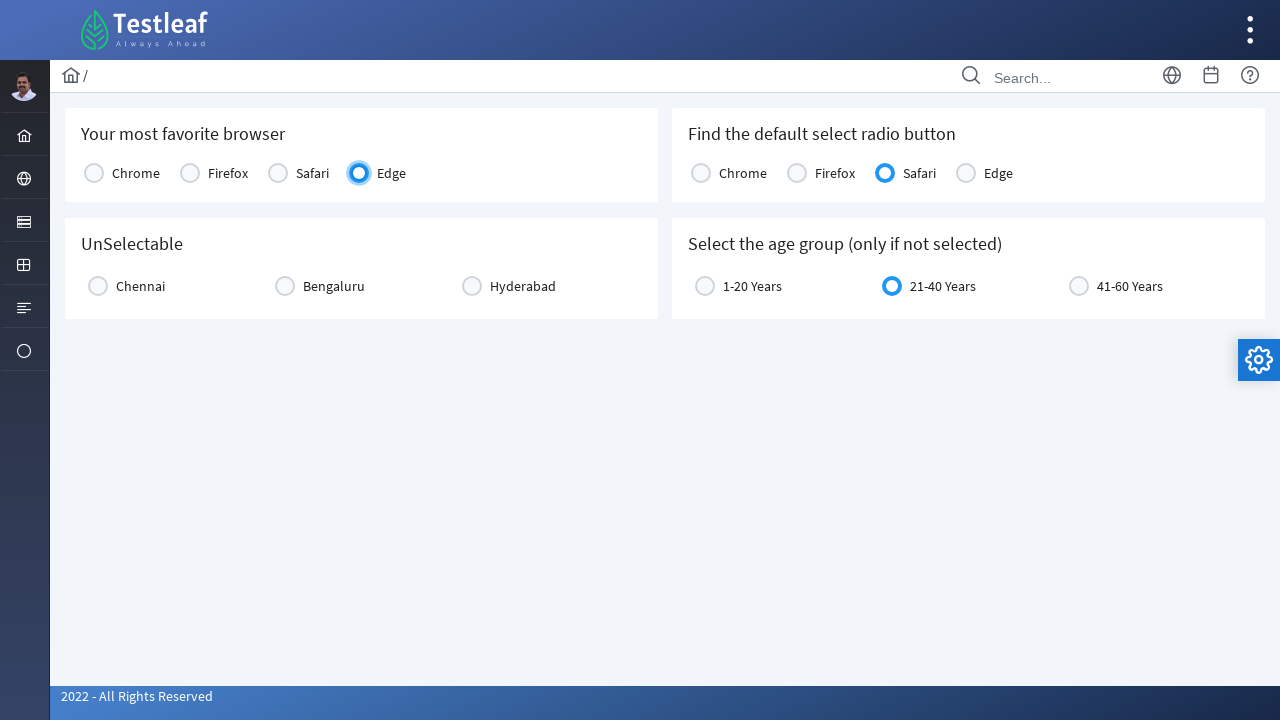

Safari radio button is visible
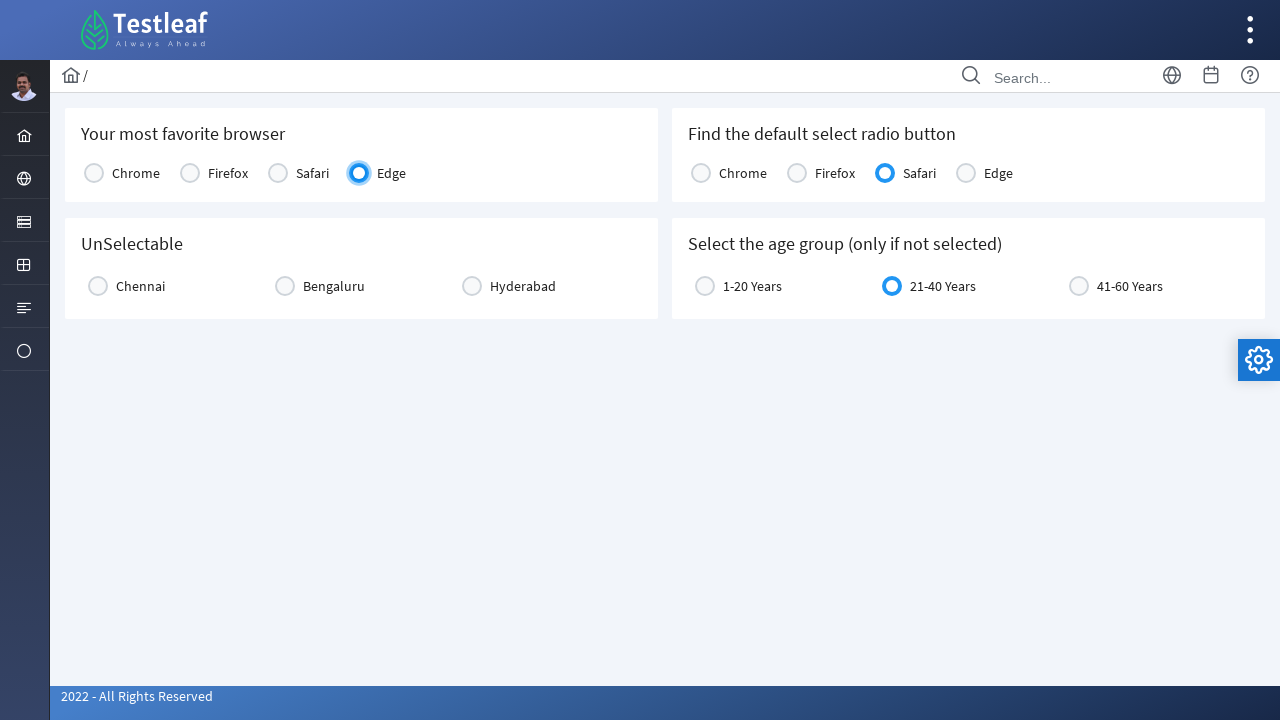

Clicked the '21-40 Years' age group radio button at (892, 286) on xpath=//label[@for='j_idt87:age:1' and text()='21-40 Years']/preceding-sibling::
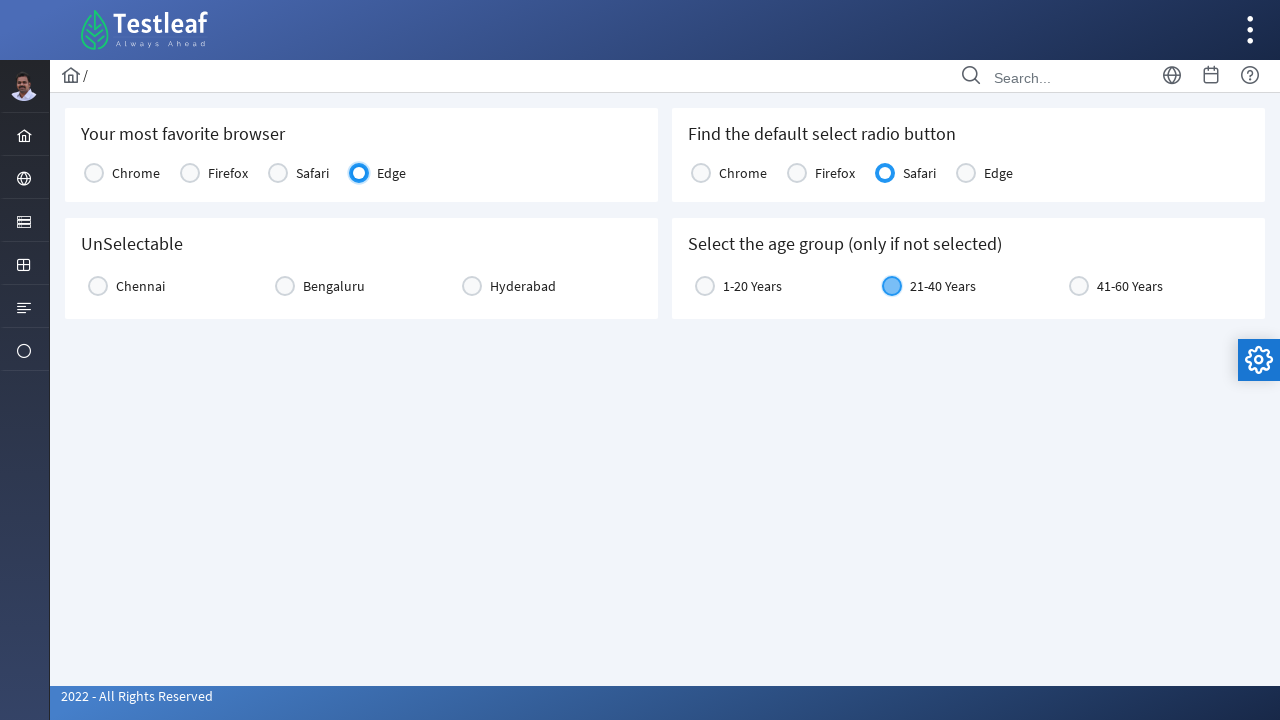

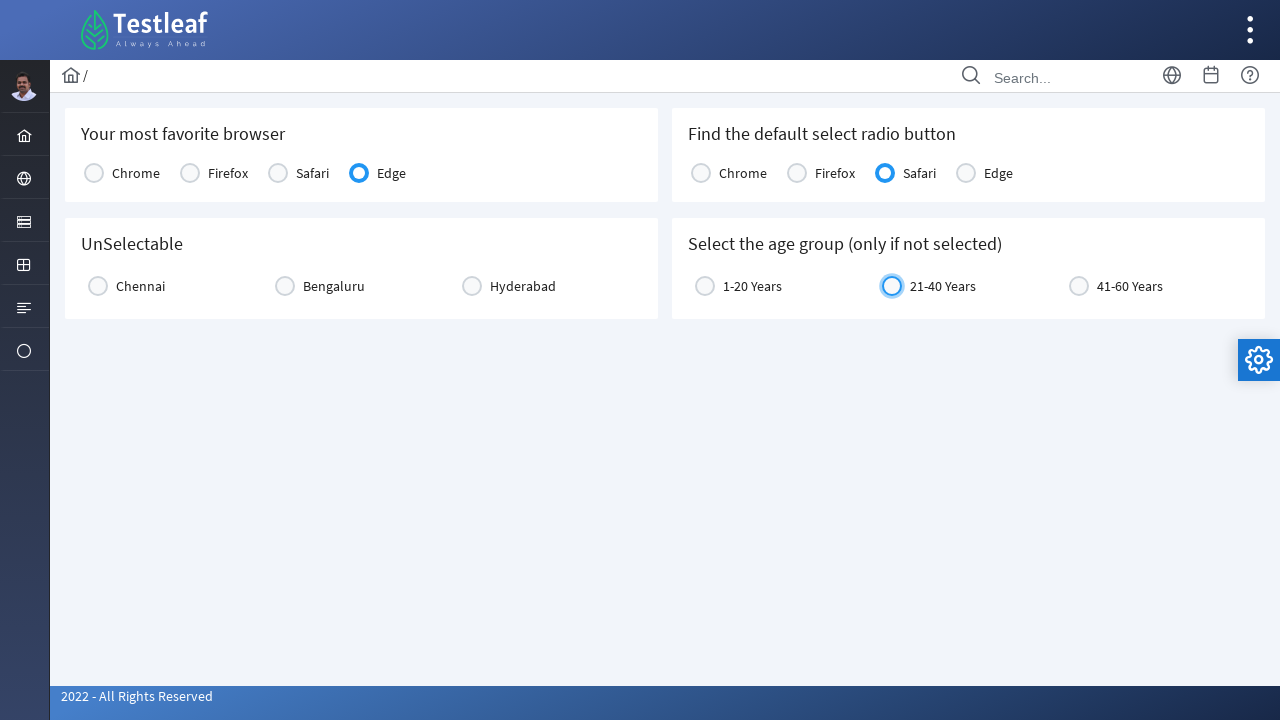